Tests AJAX functionality by clicking a button that triggers an AJAX request and waiting for the dynamically loaded content to appear

Starting URL: http://uitestingplayground.com/ajax

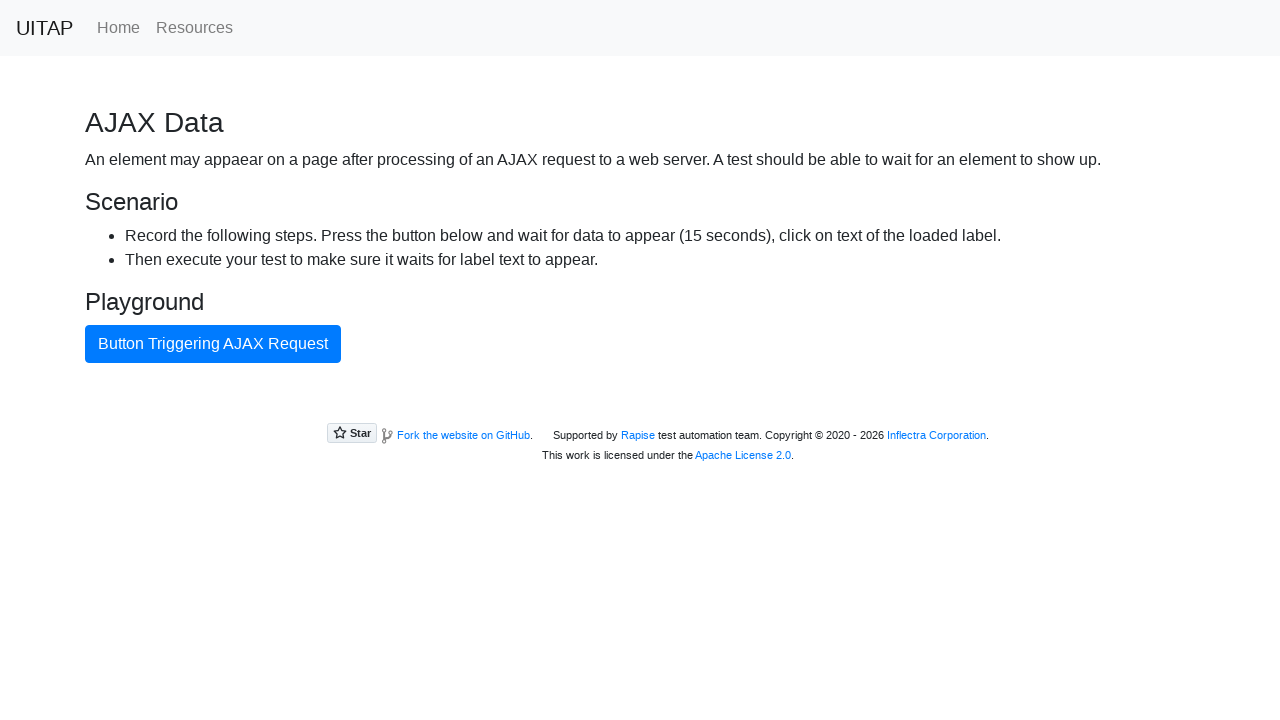

Clicked AJAX button to trigger data loading at (213, 344) on #ajaxButton
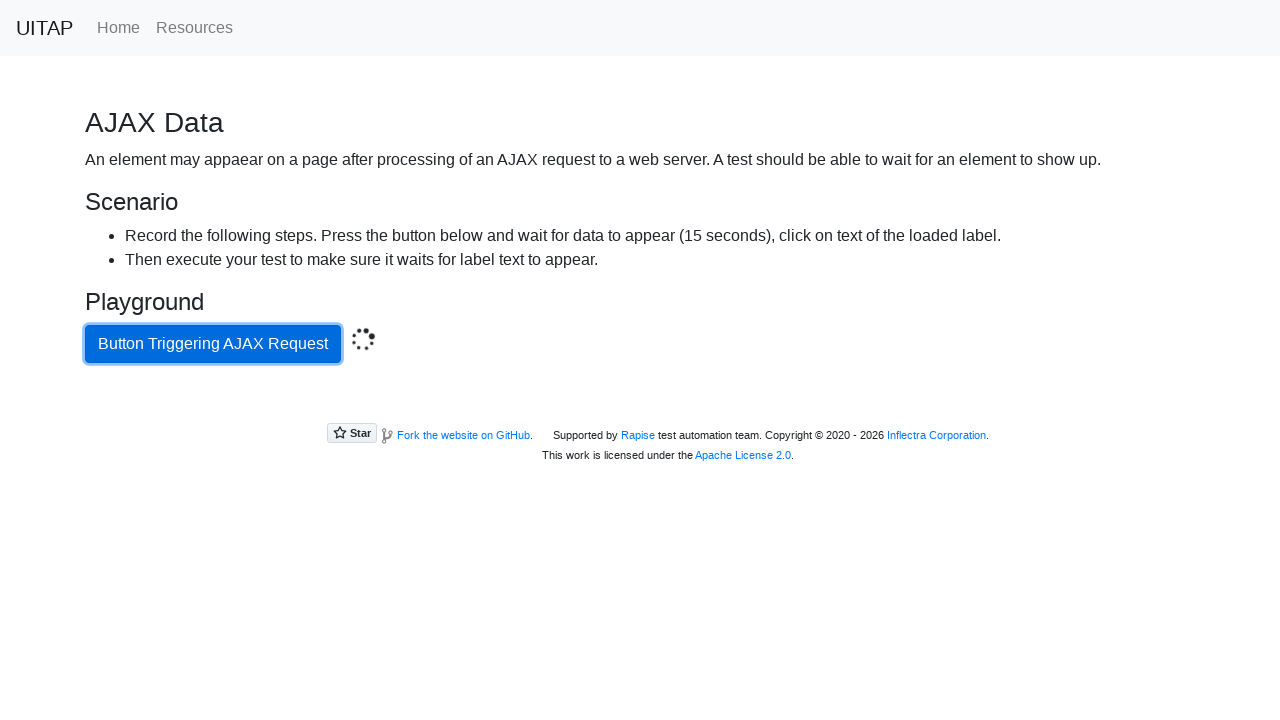

AJAX-loaded content appeared on the page
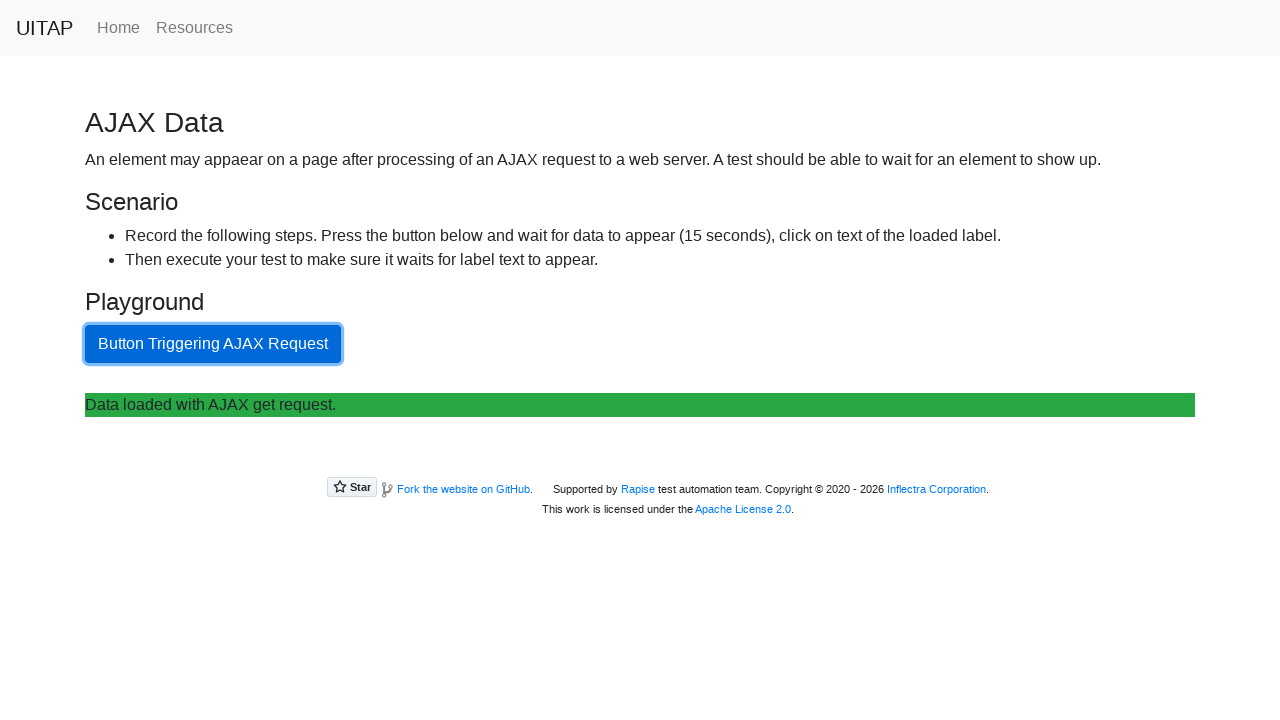

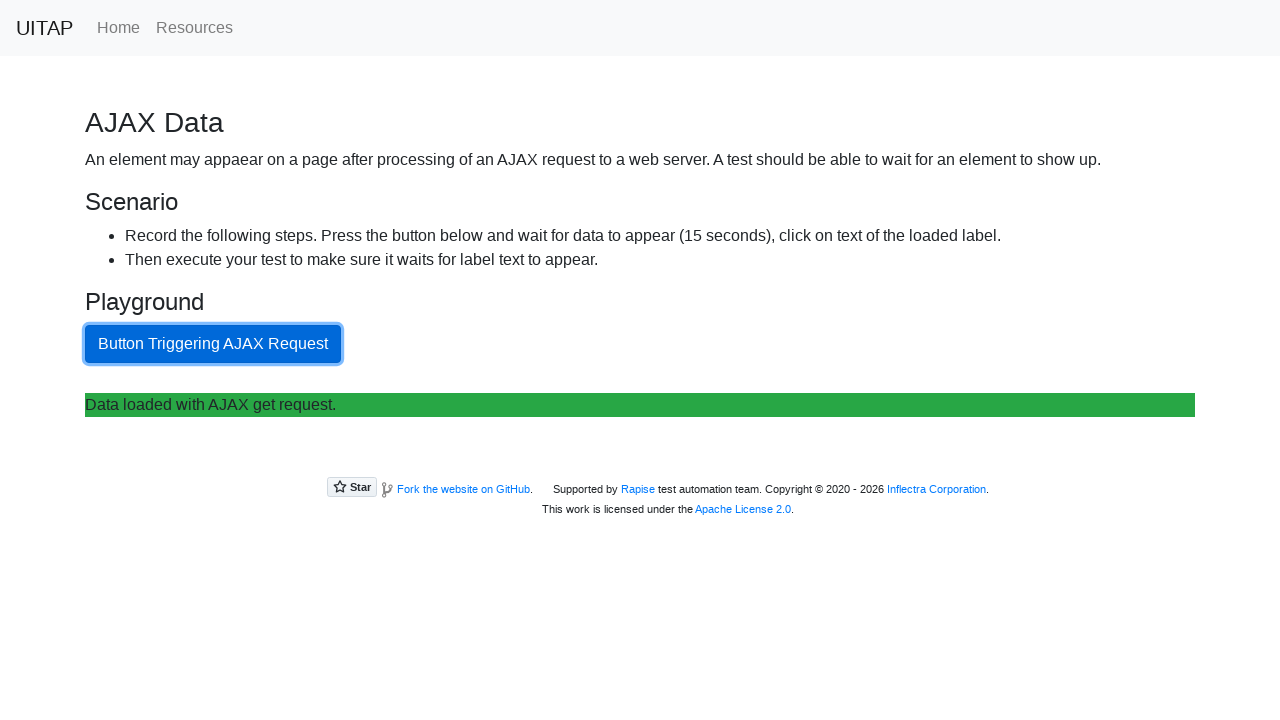